Tests the double-click functionality on the 'Double Click Me' button and verifies the double-click success message appears.

Starting URL: https://demoqa.com/buttons

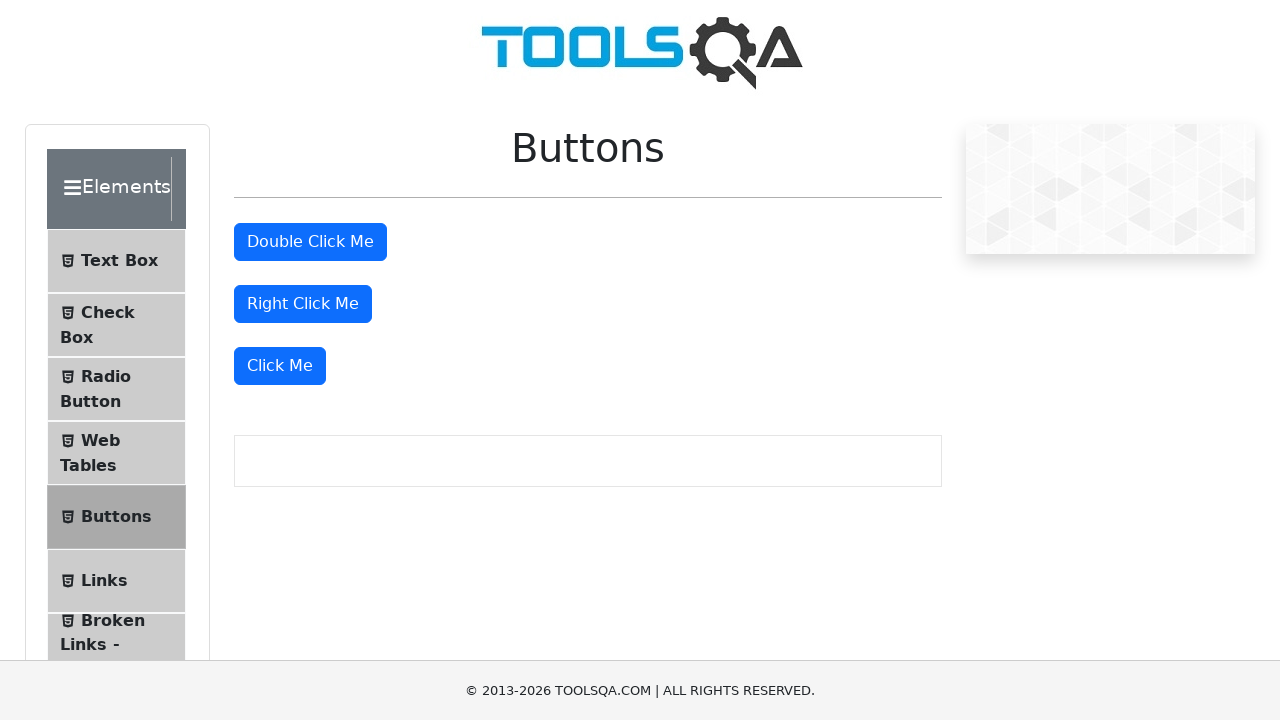

Double-clicked the 'Double Click Me' button at (310, 242) on #doubleClickBtn
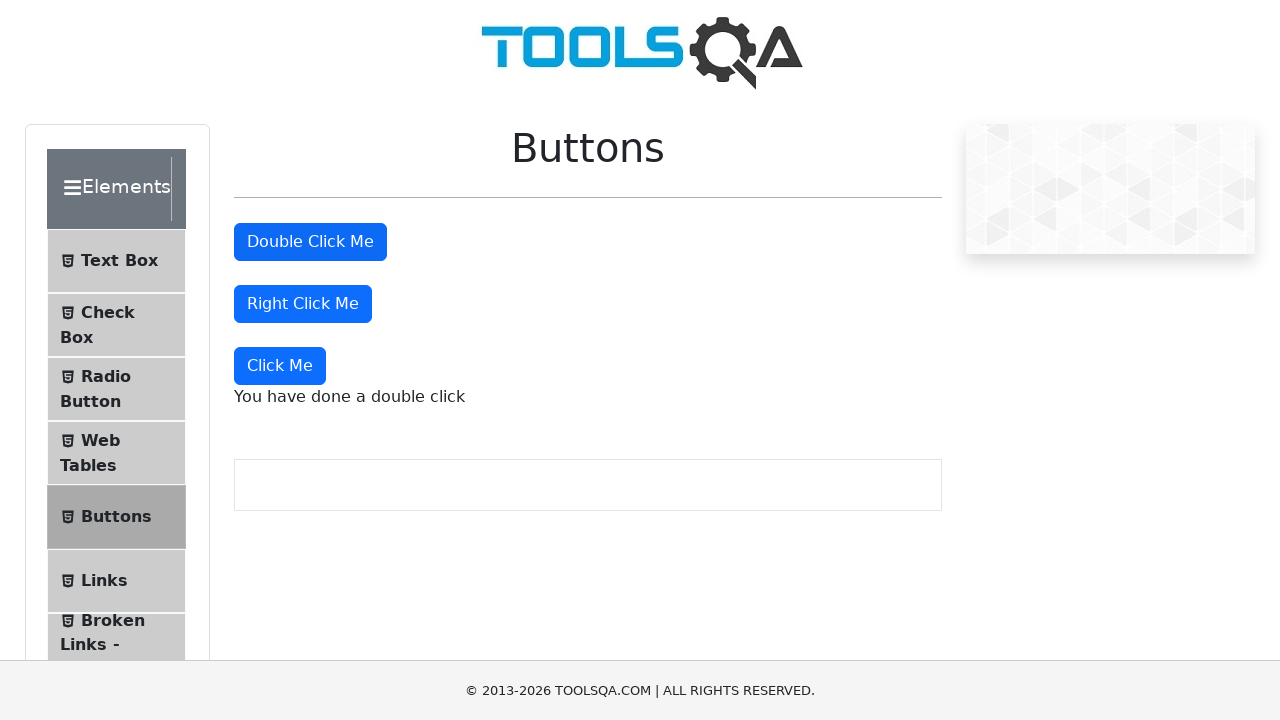

Waited for double-click success message to appear
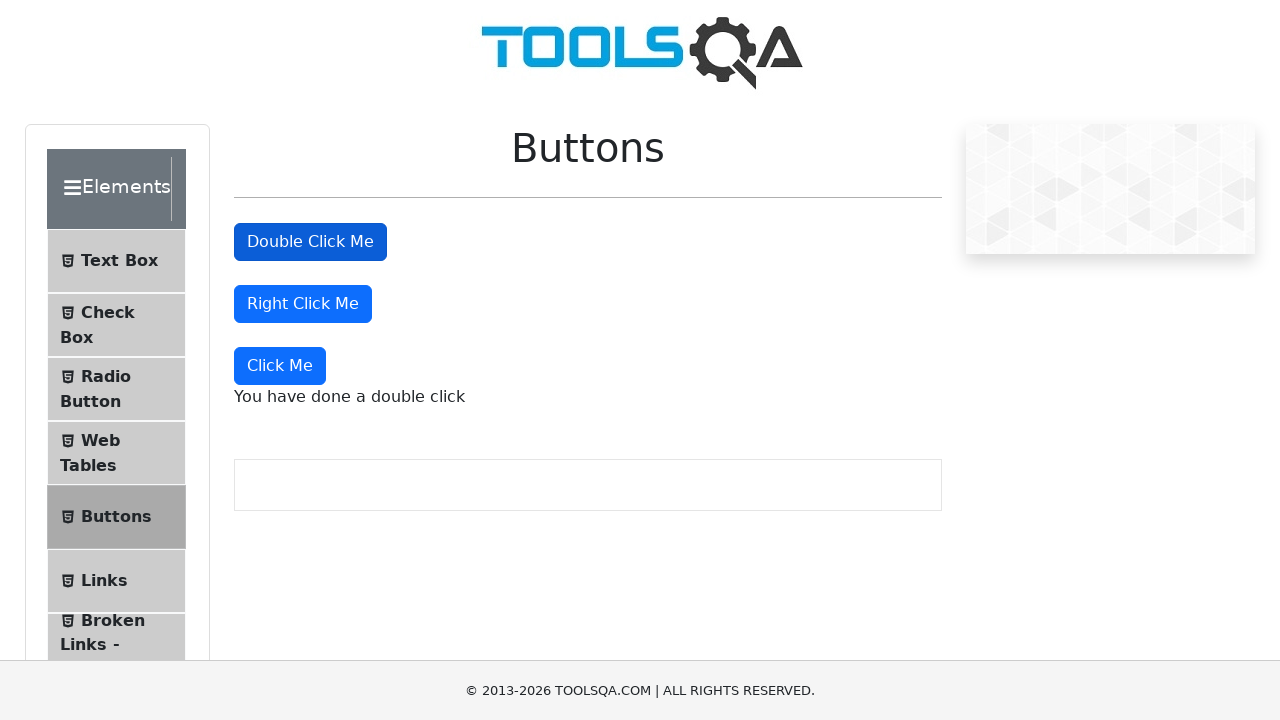

Retrieved double-click message text
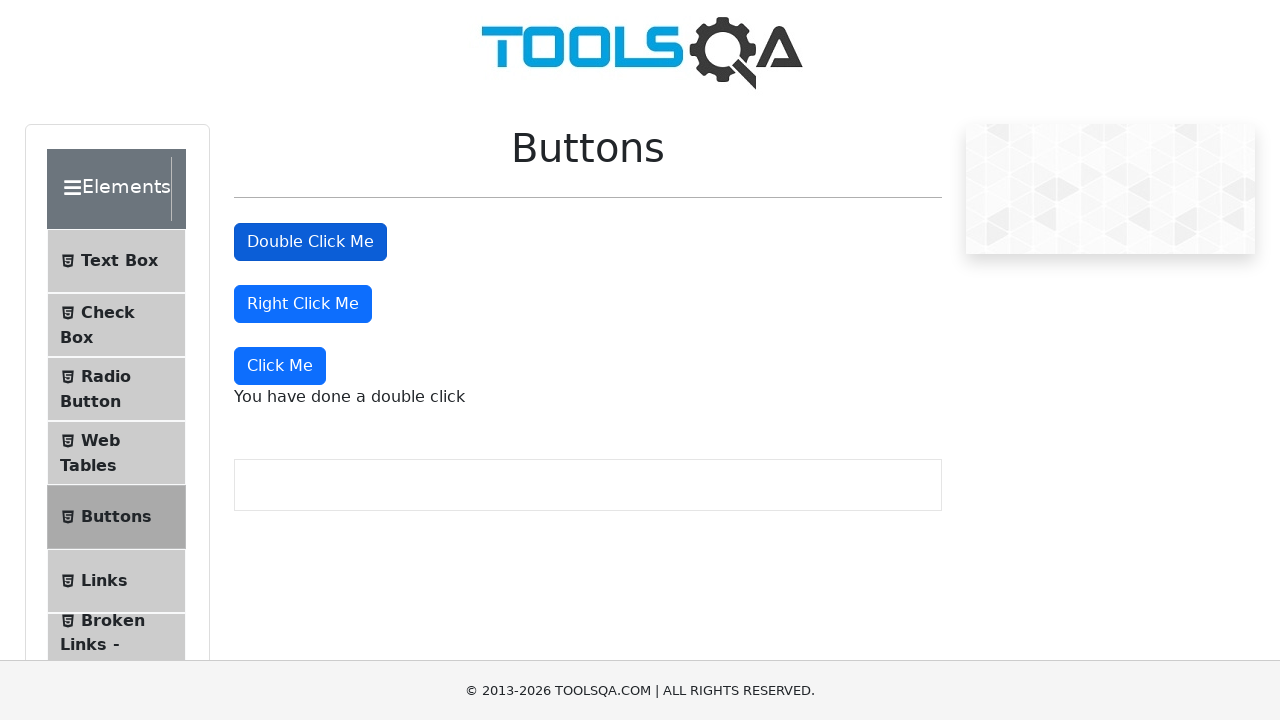

Verified double-click message matches expected text
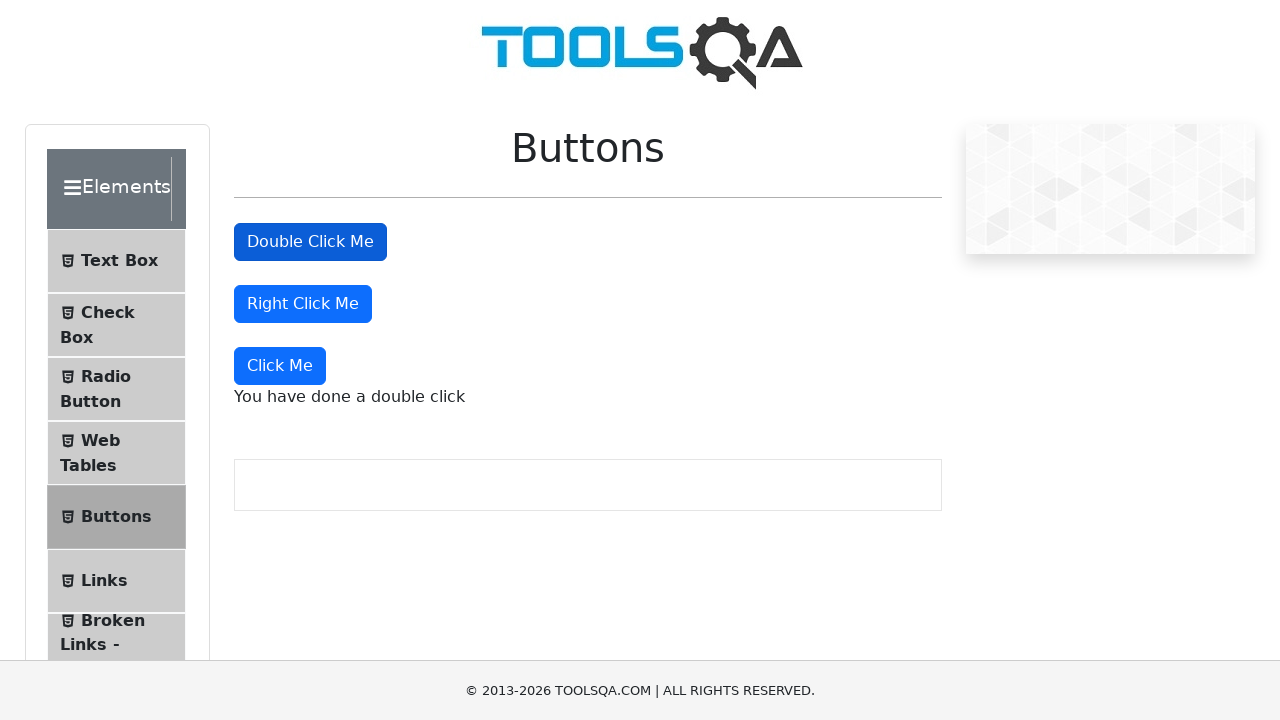

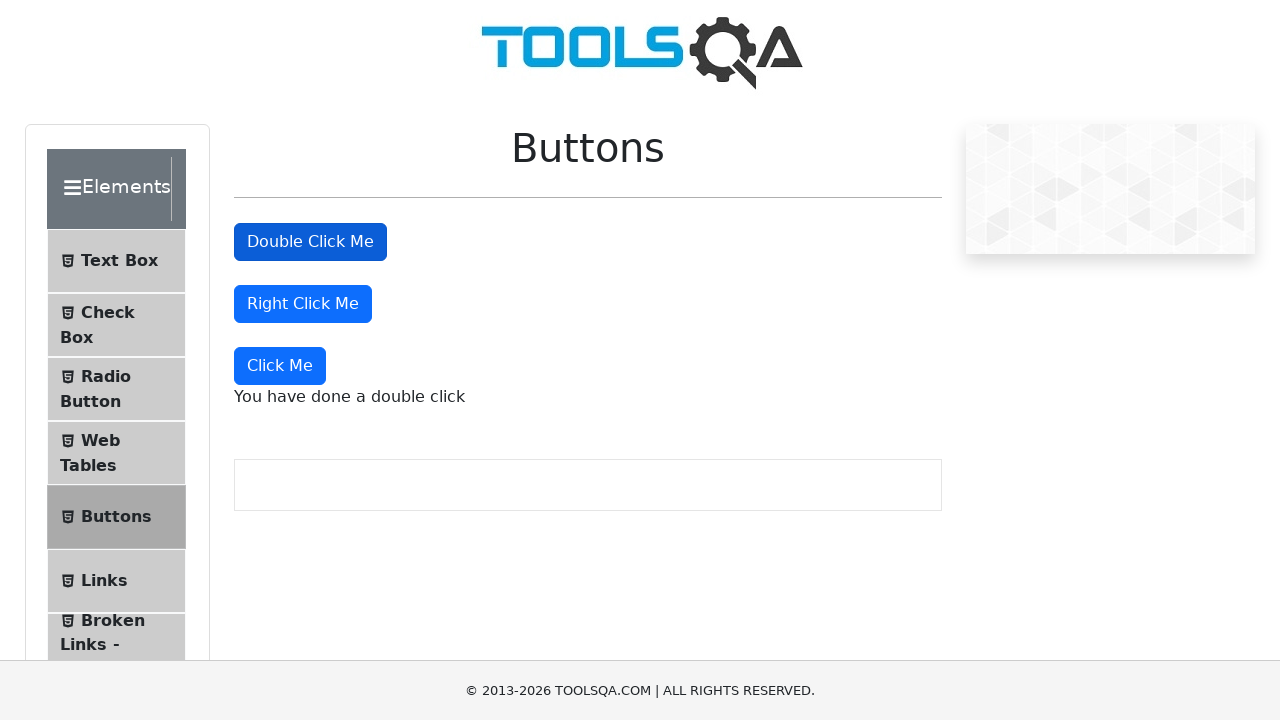